Tests dropdown selection functionality by selecting an option from a form dropdown control

Starting URL: https://rahulshettyacademy.com/loginpagePractise/

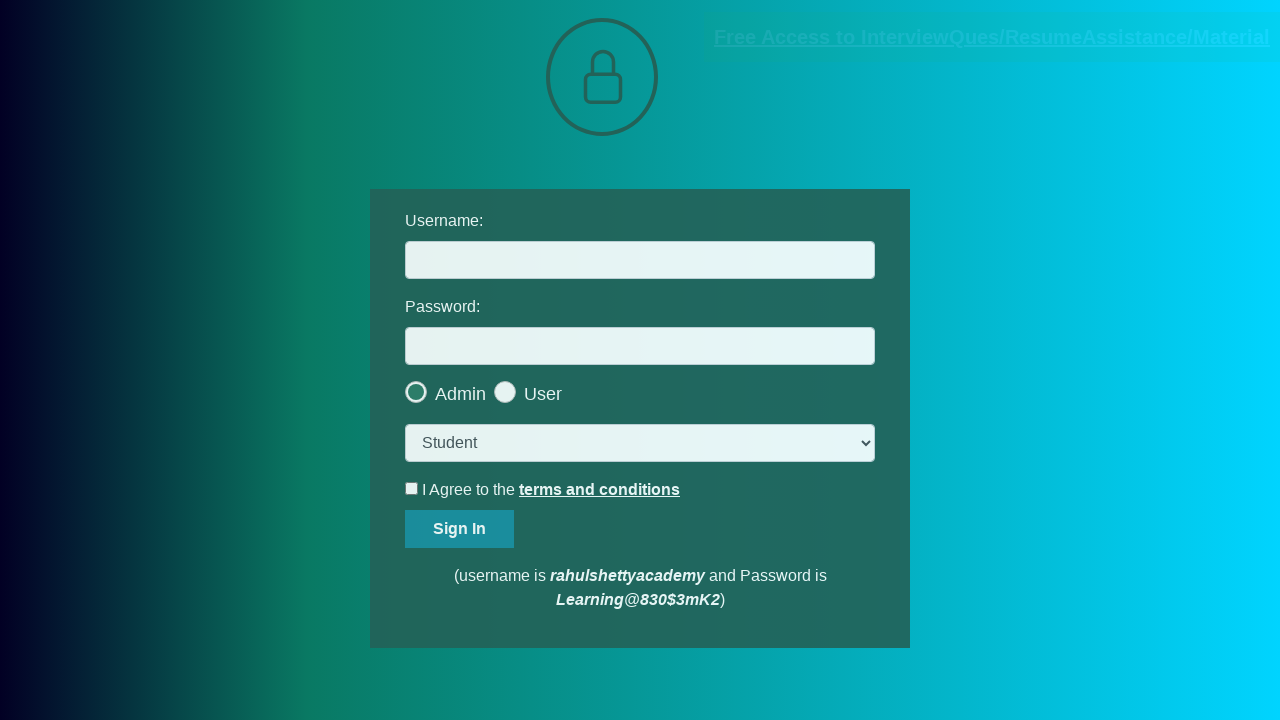

Selected 'consult' option from the dropdown on select.form-control
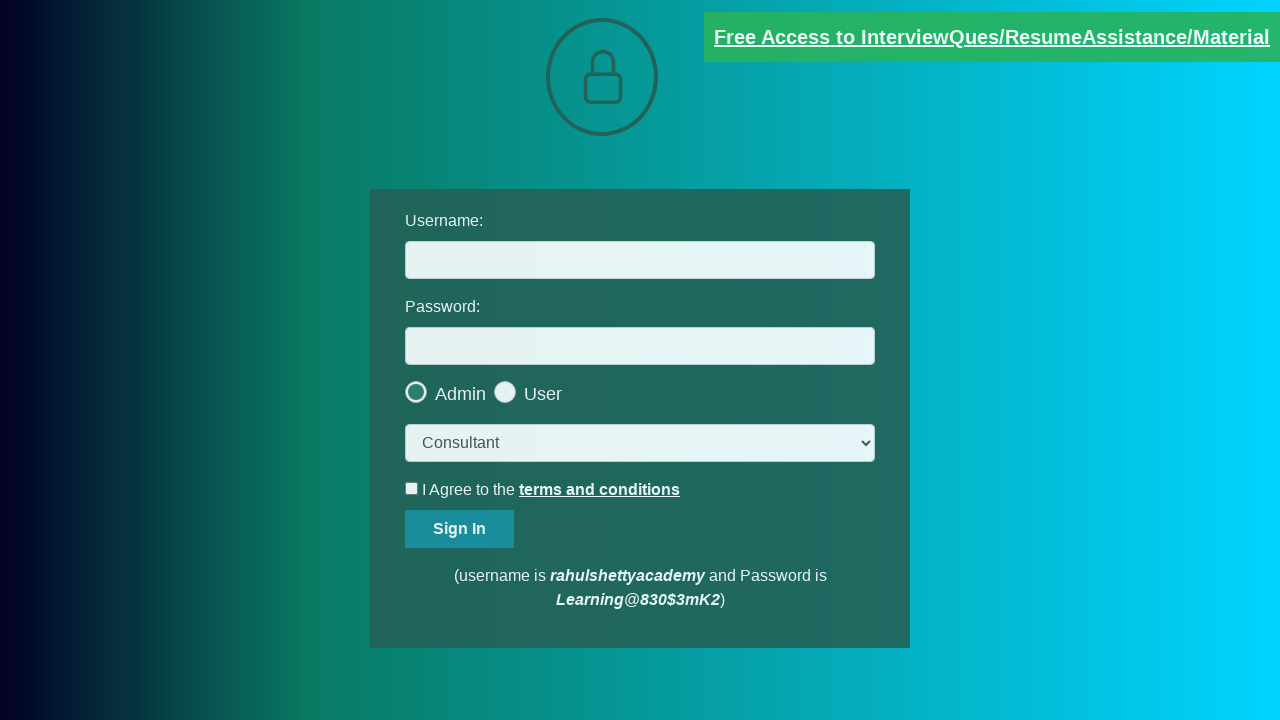

Clicked the second checkmark element at (505, 392) on .checkmark >> nth=1
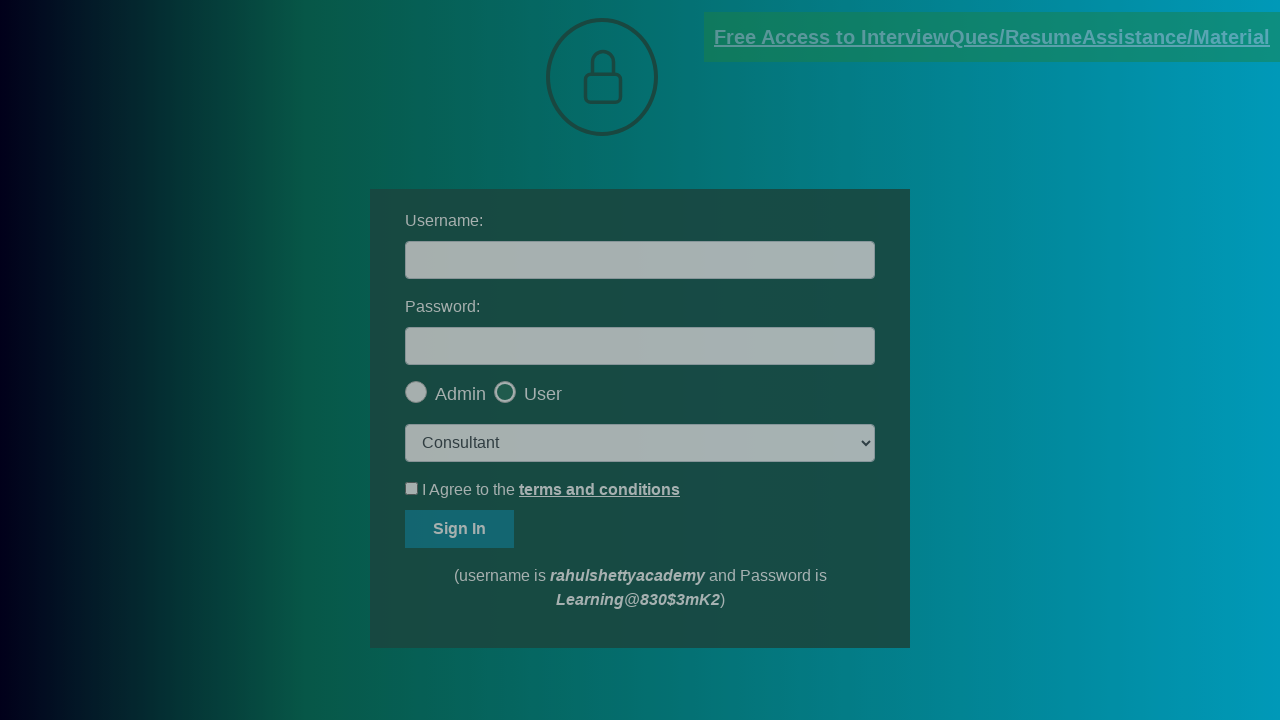

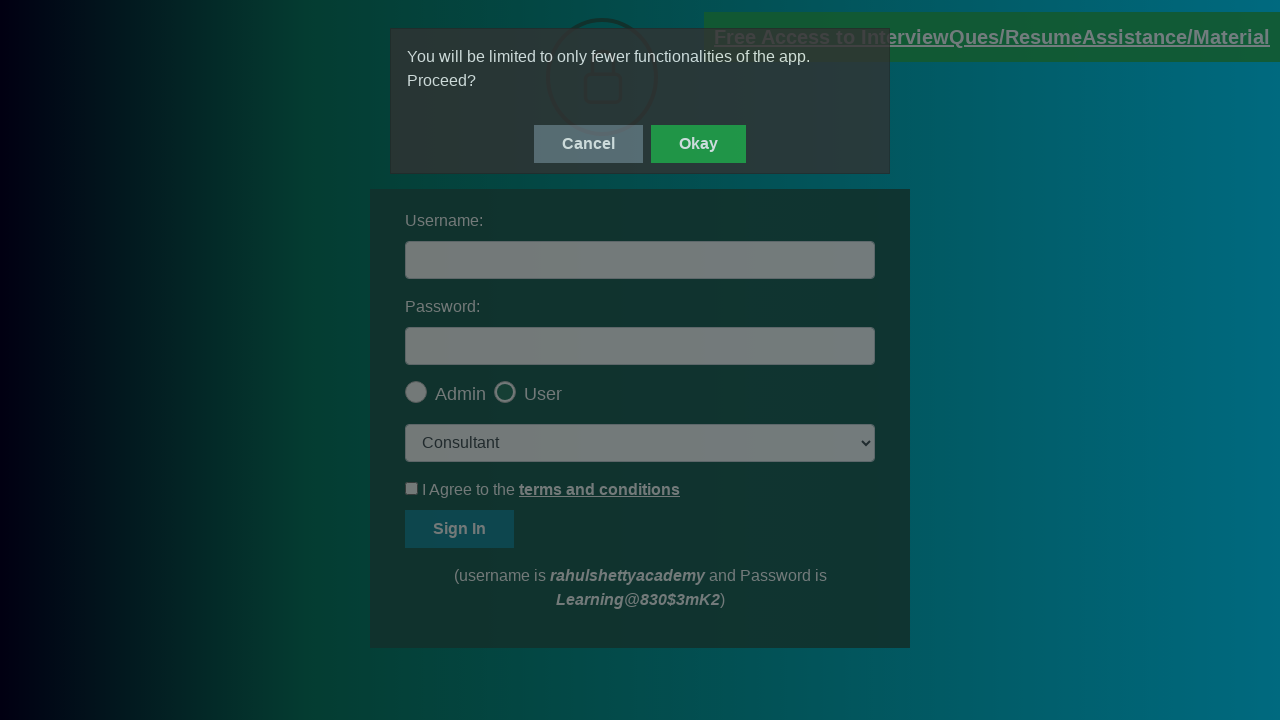